Tests the text box form on demoqa.com by filling in full name, email, current address, and permanent address fields

Starting URL: https://demoqa.com/text-box

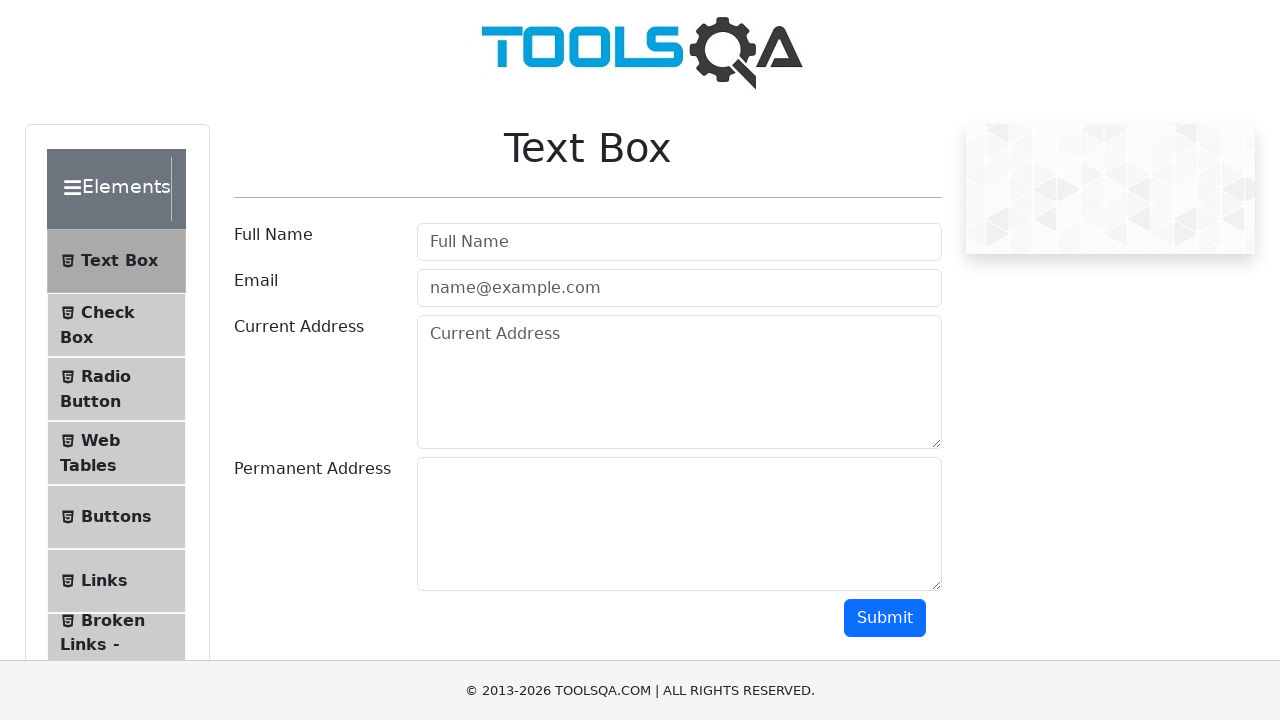

Navigated to DemoQA text box form page
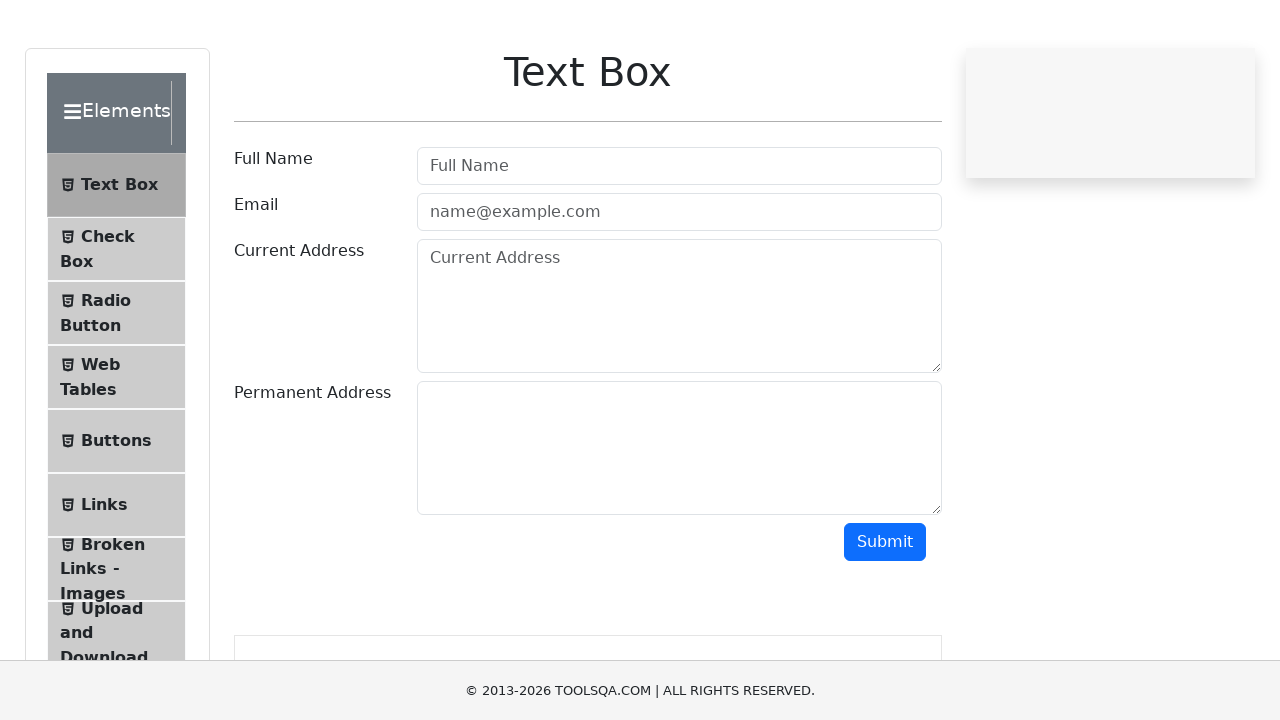

Filled full name field with 'John Michael Smith' on input[placeholder='Full Name']
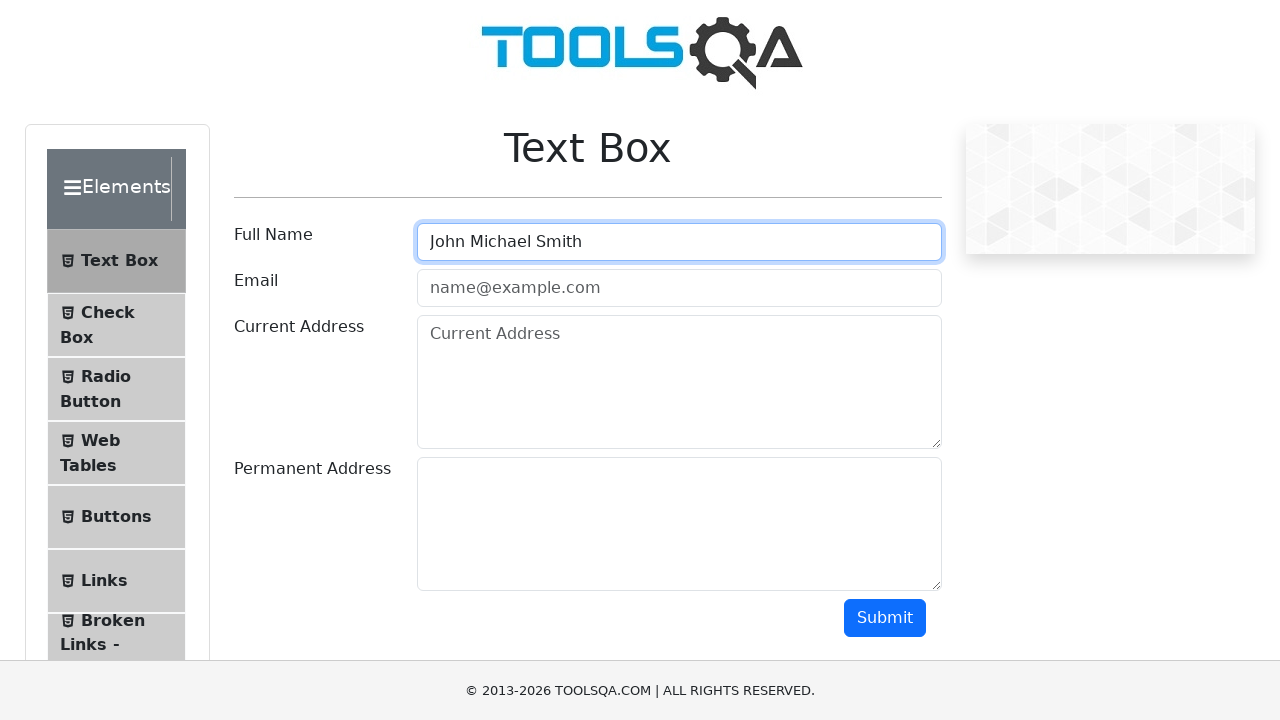

Filled email field with 'john.smith.test@example.com' on input#userEmail
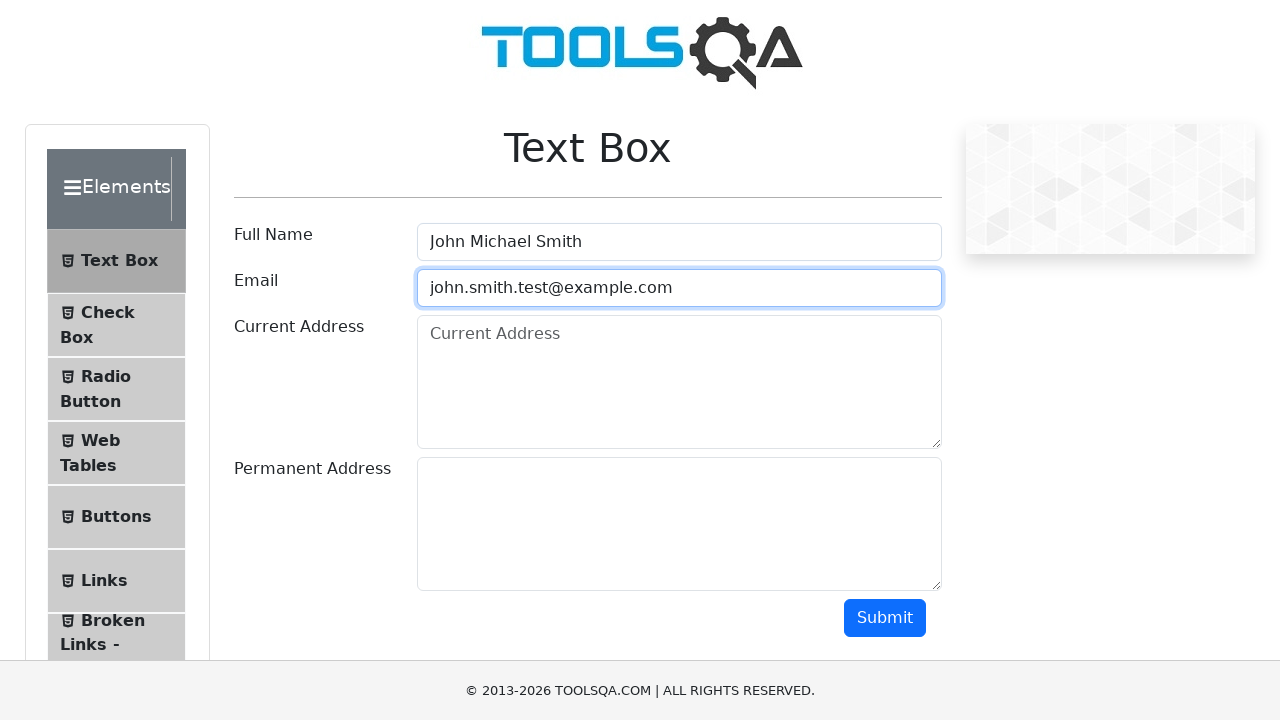

Filled current address field with '123 Oak Street, Apartment 5B, San Francisco, CA 94102' on textarea[placeholder='Current Address']
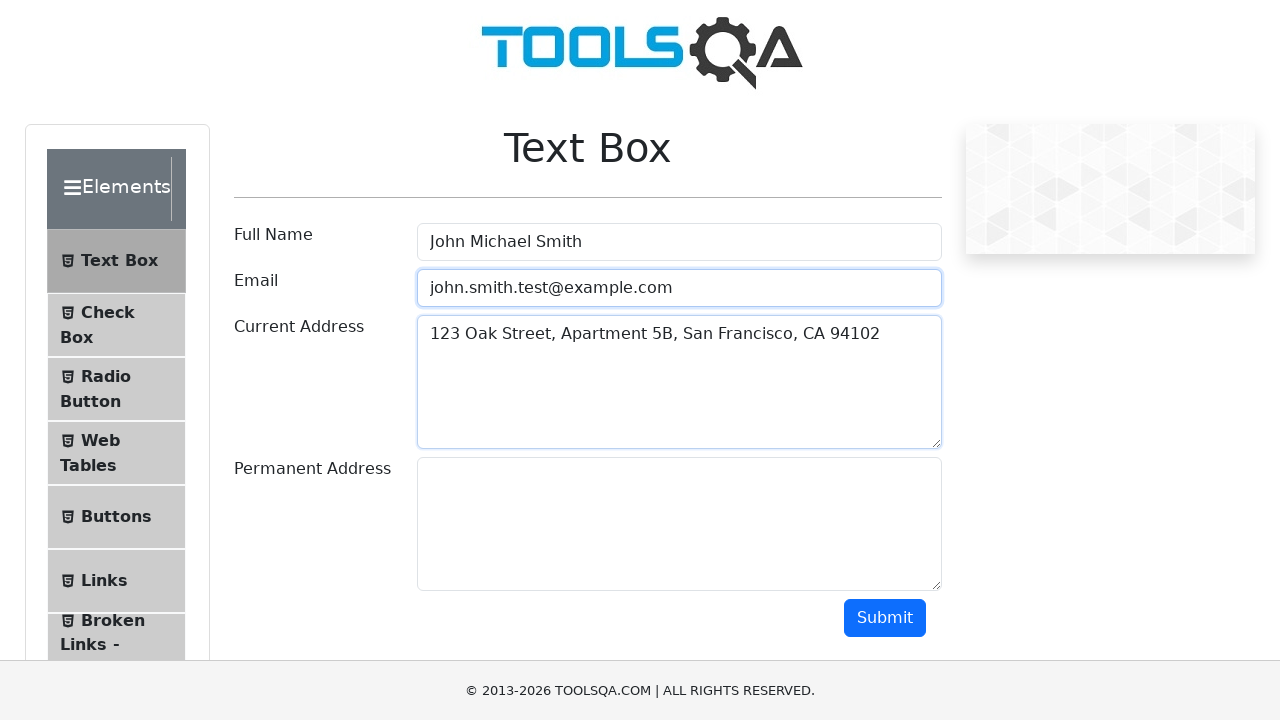

Filled permanent address field with '456 Pine Avenue, Suite 200, Los Angeles, CA 90001' on textarea#permanentAddress
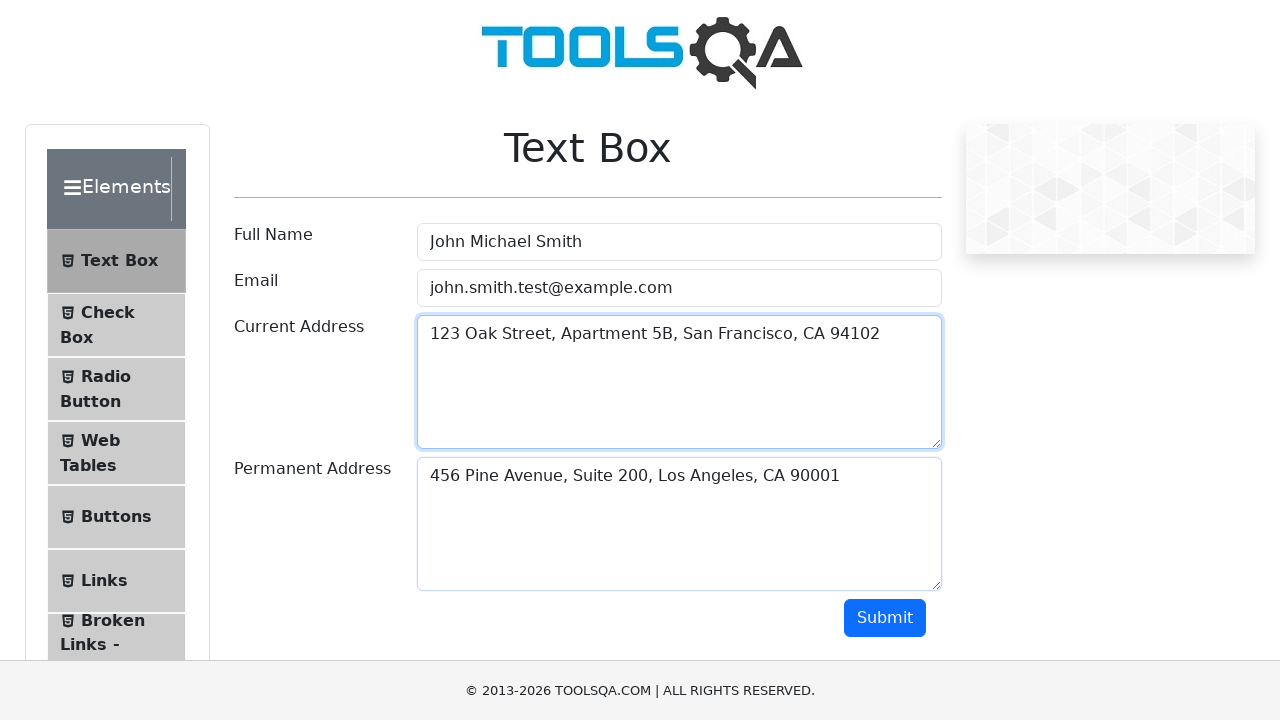

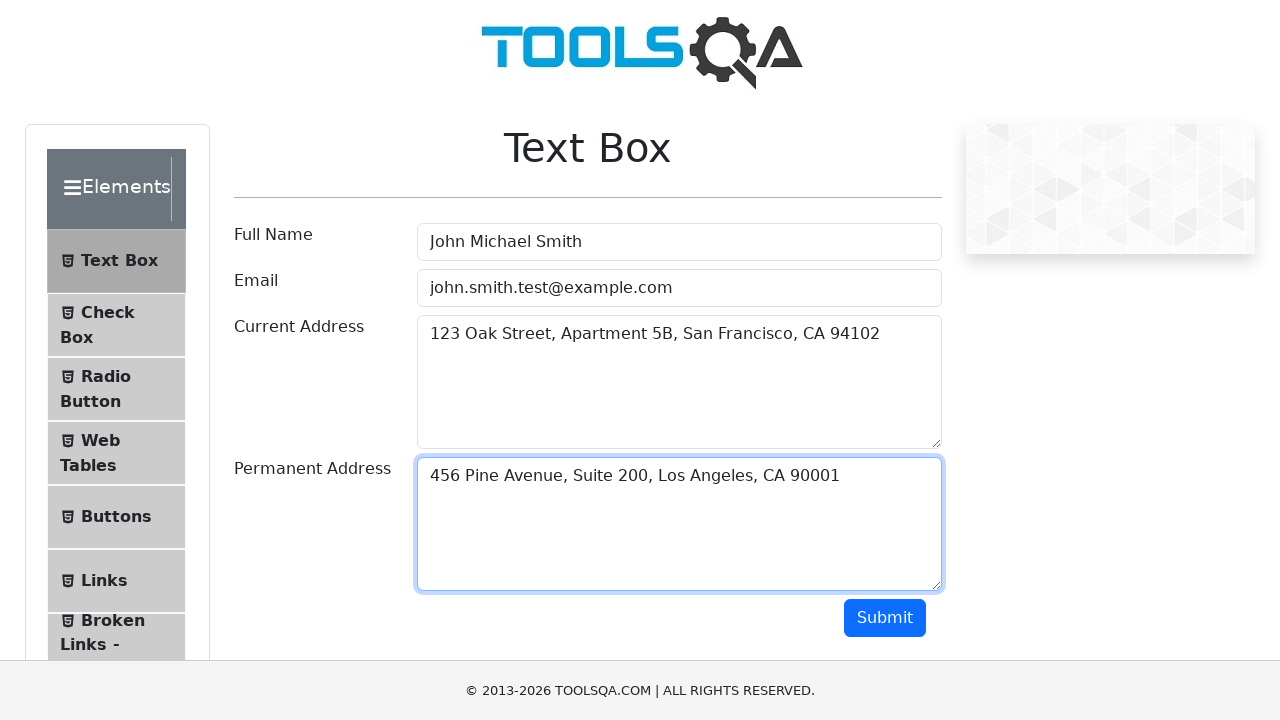